Tests phone number validation by entering invalid phone numbers with wrong length and prefix

Starting URL: https://alada.vn/tai-khoan/dang-ky.html

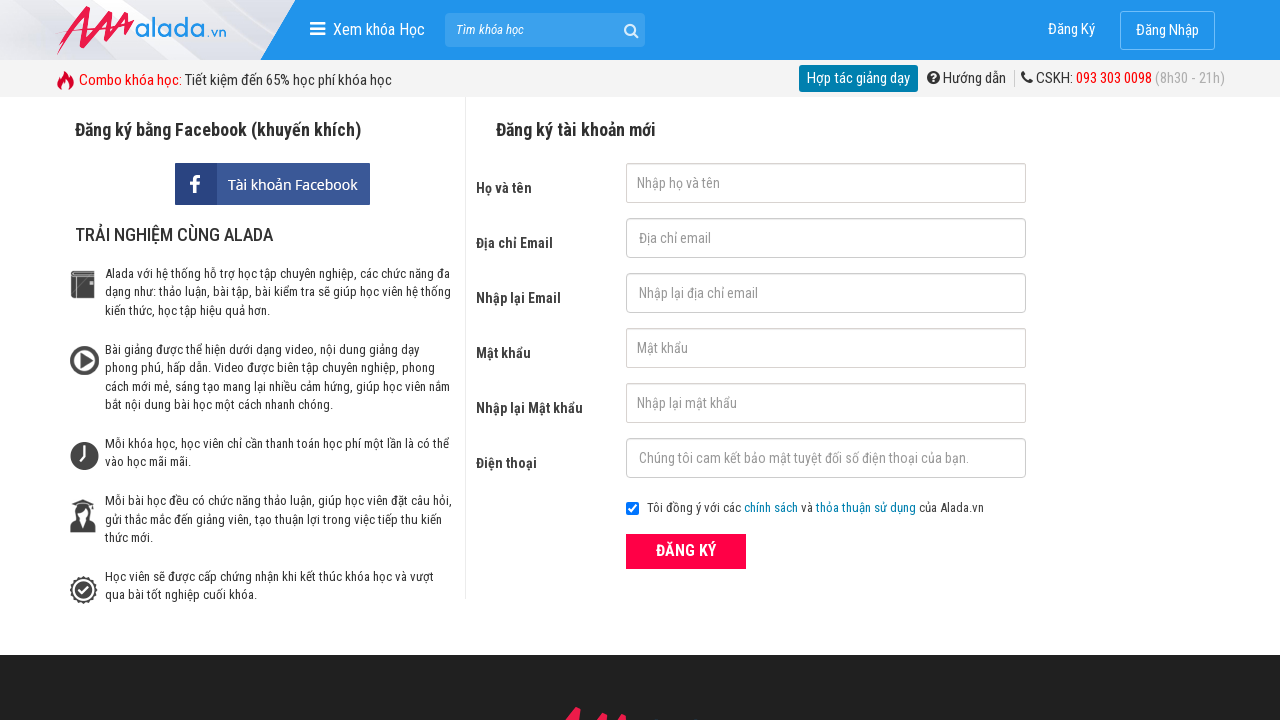

Filled first name field with 'Jack Sparrow' on input#txtFirstname
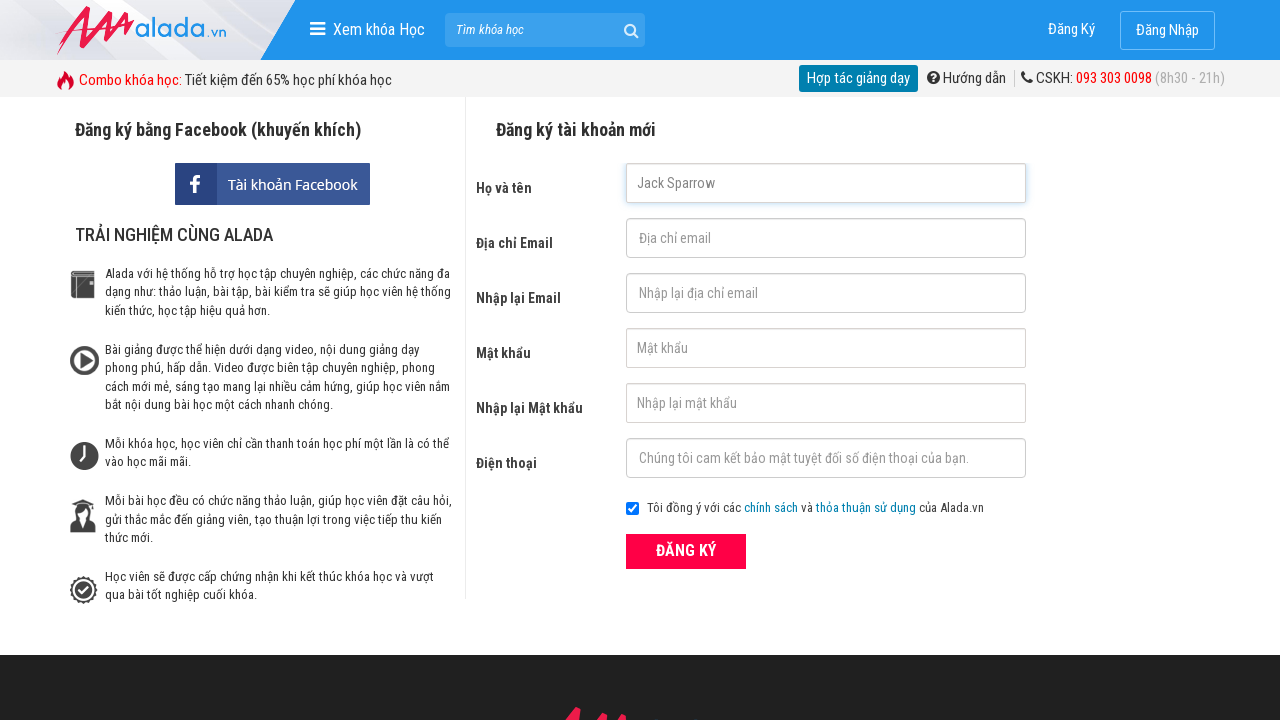

Filled email field with 'abcd1234@gmail.com' on input#txtEmail
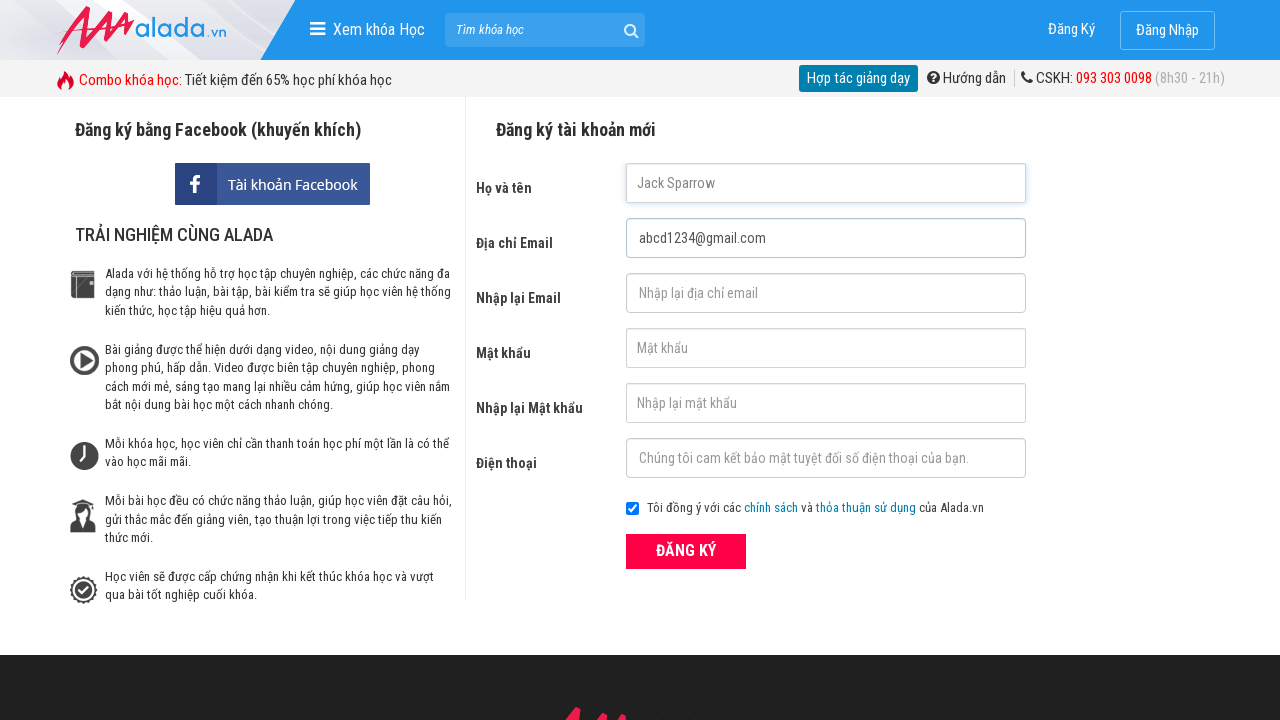

Filled confirm email field with 'abcd1234@gmail.com' on input#txtCEmail
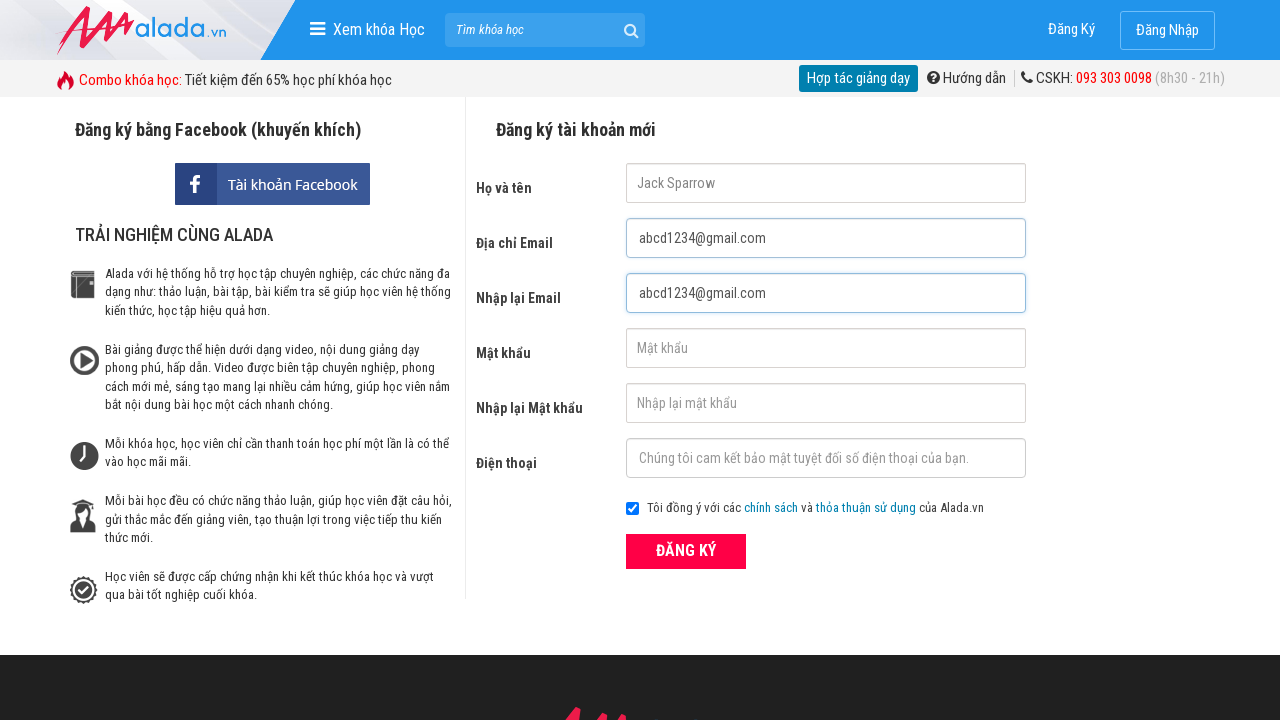

Filled password field with 'abcd123412' on input#txtPassword
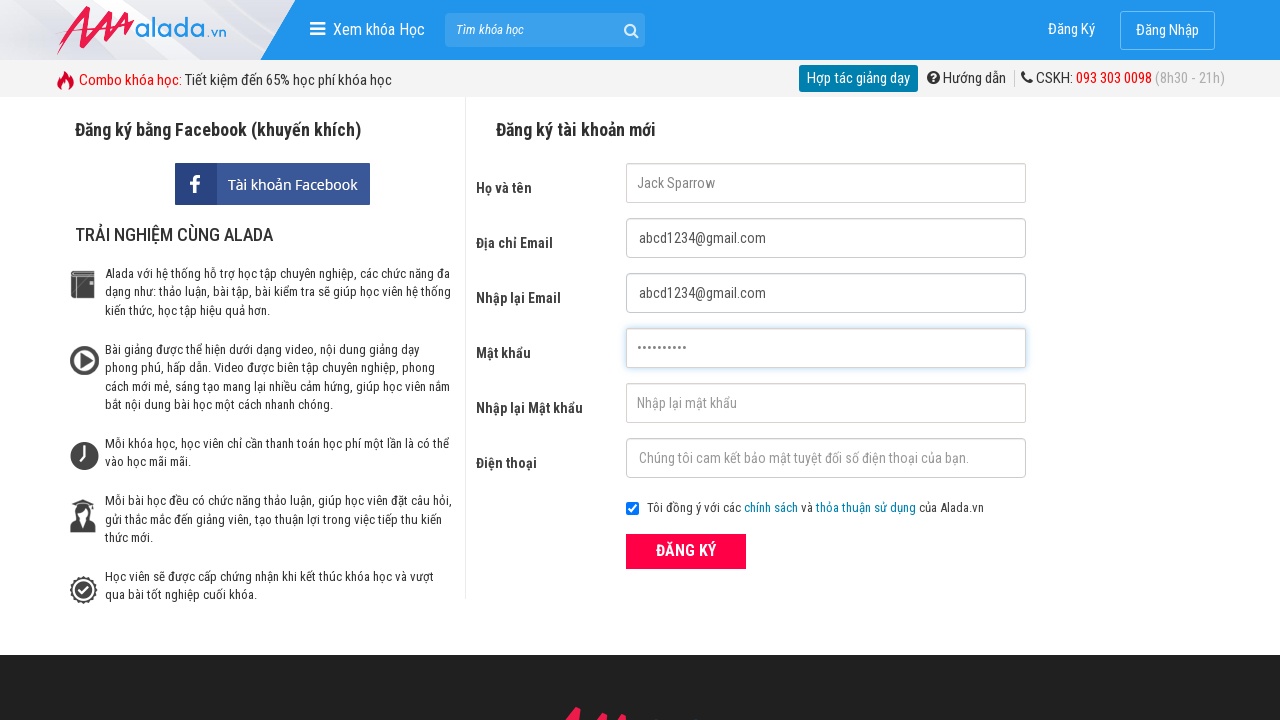

Filled confirm password field with 'abcd123412' on input#txtCPassword
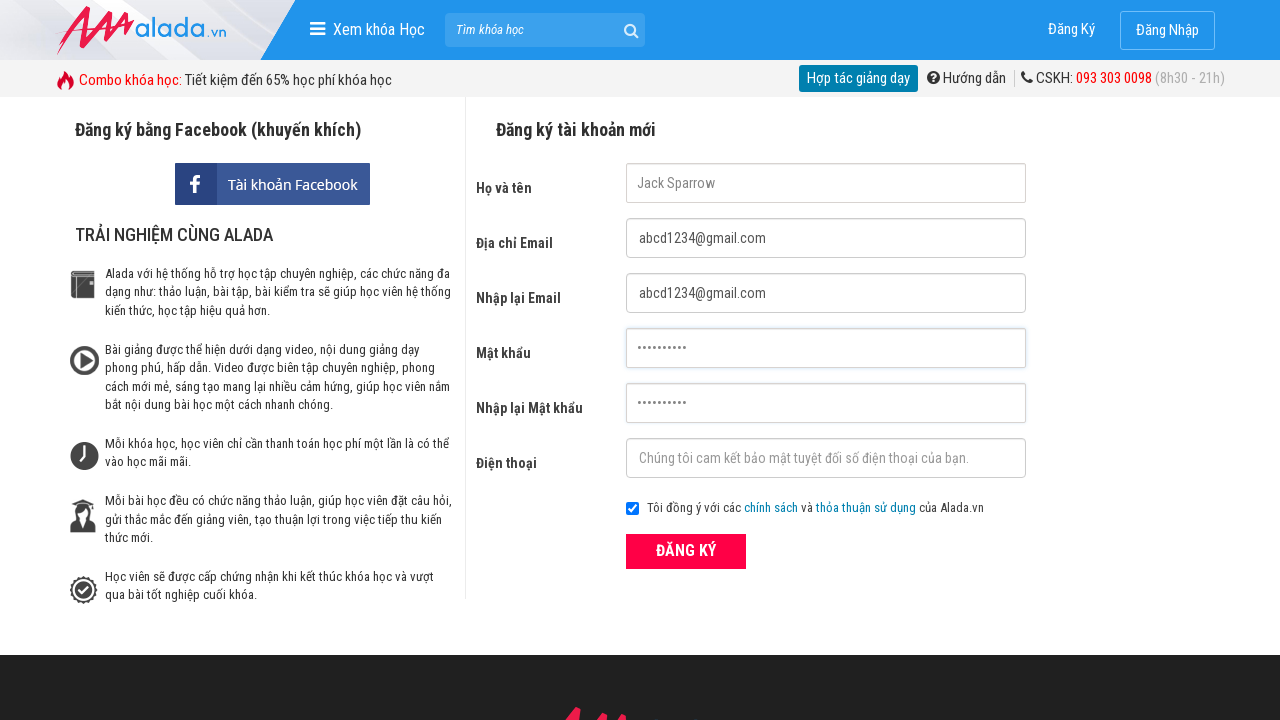

Filled phone field with invalid short number '095123' on input#txtPhone
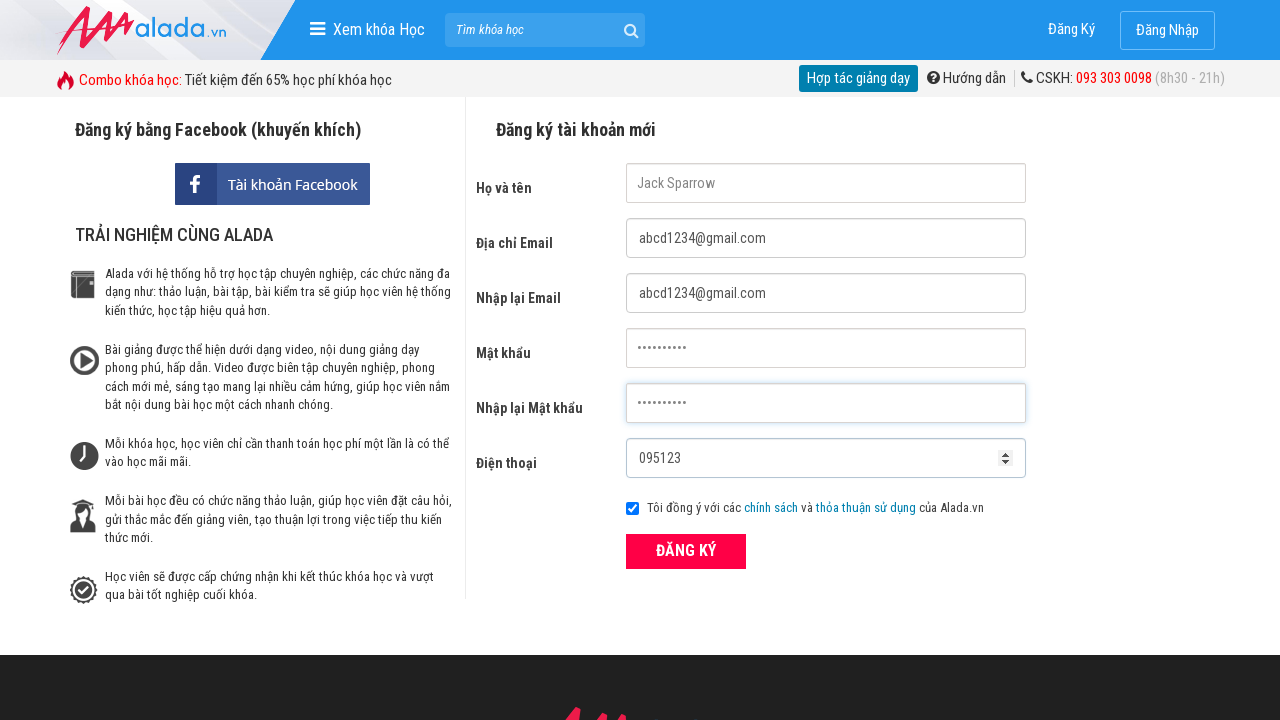

Clicked submit button to test short phone number validation at (686, 551) on button[type='submit']
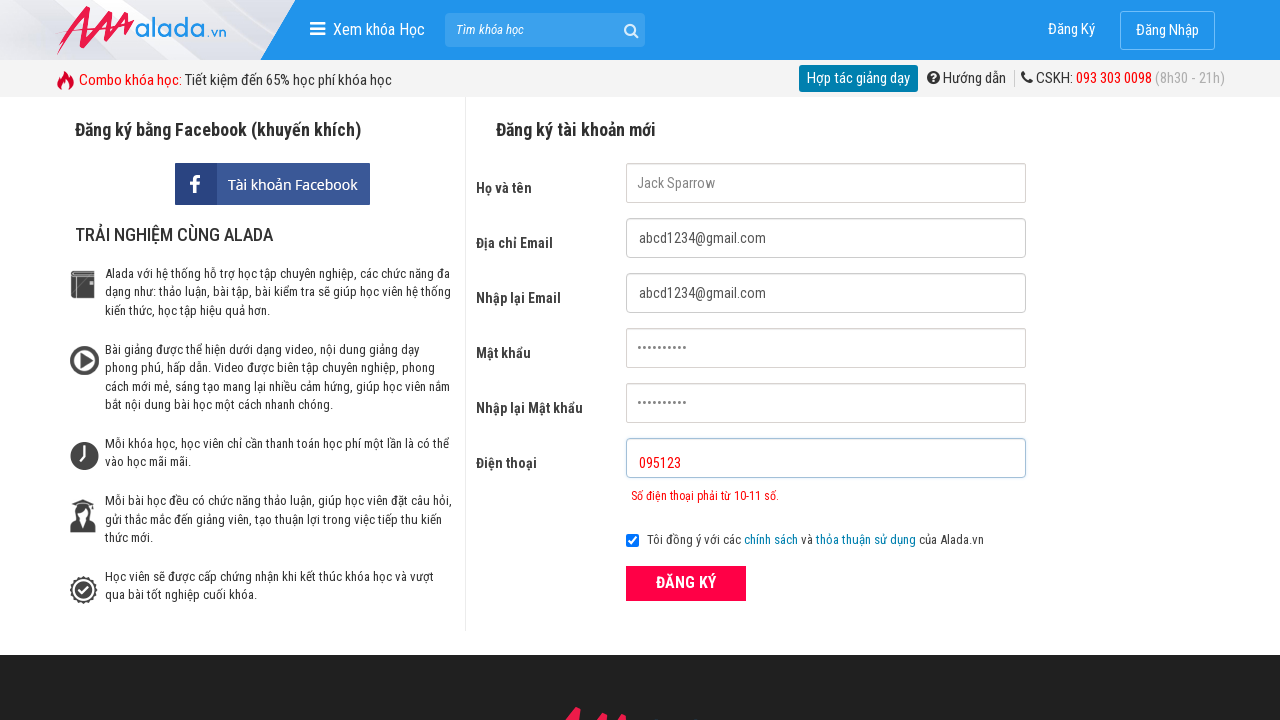

Phone length error message appeared on form
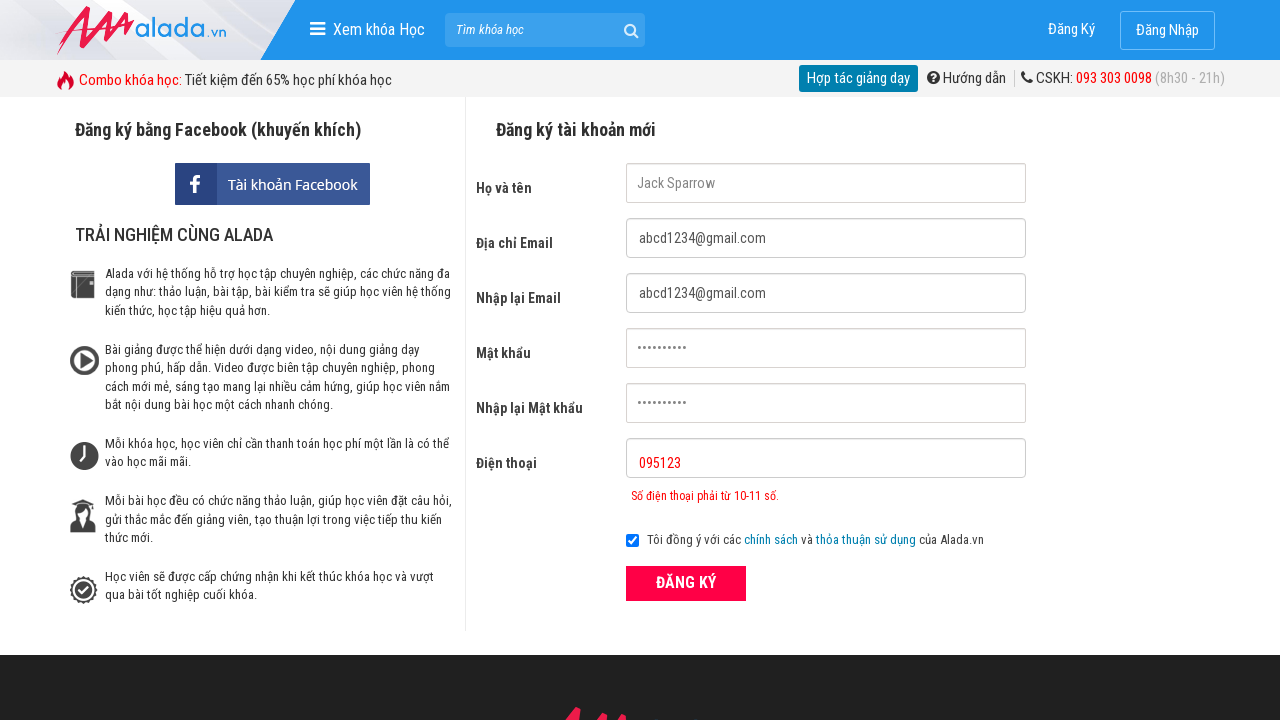

Cleared phone field on input#txtPhone
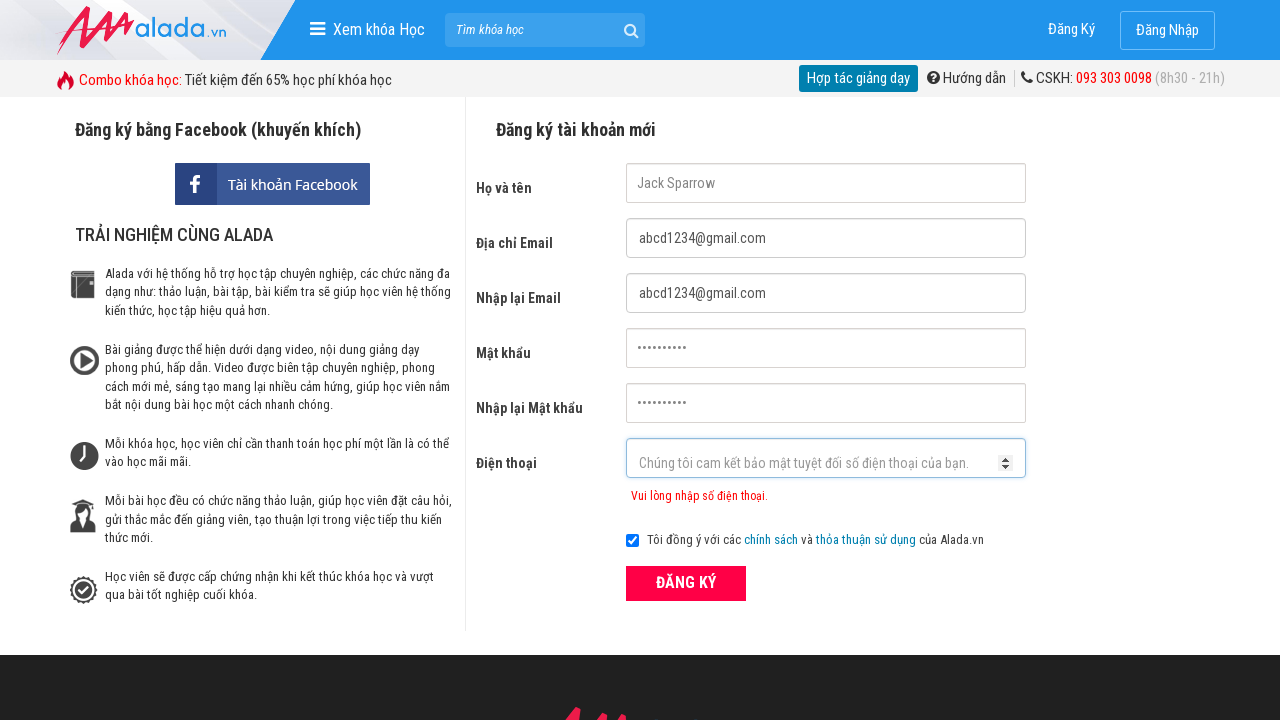

Filled phone field with invalid prefix number '015325' on input#txtPhone
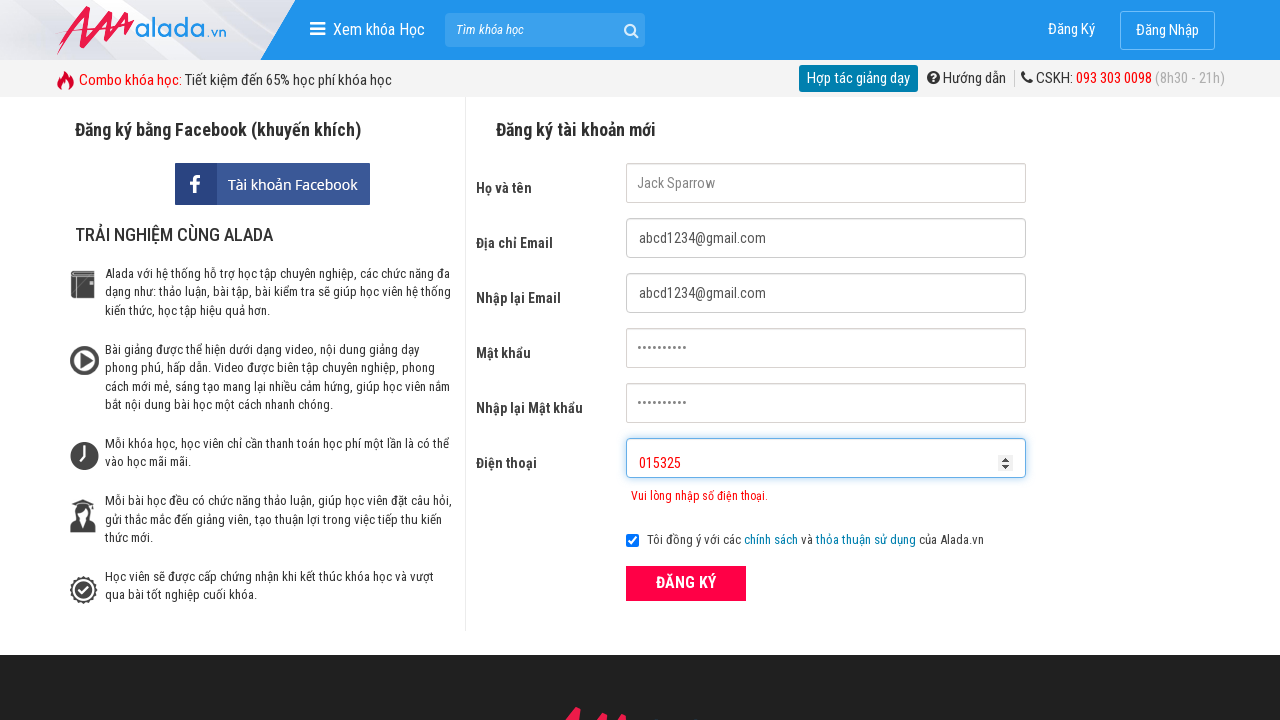

Phone prefix error message appeared on form
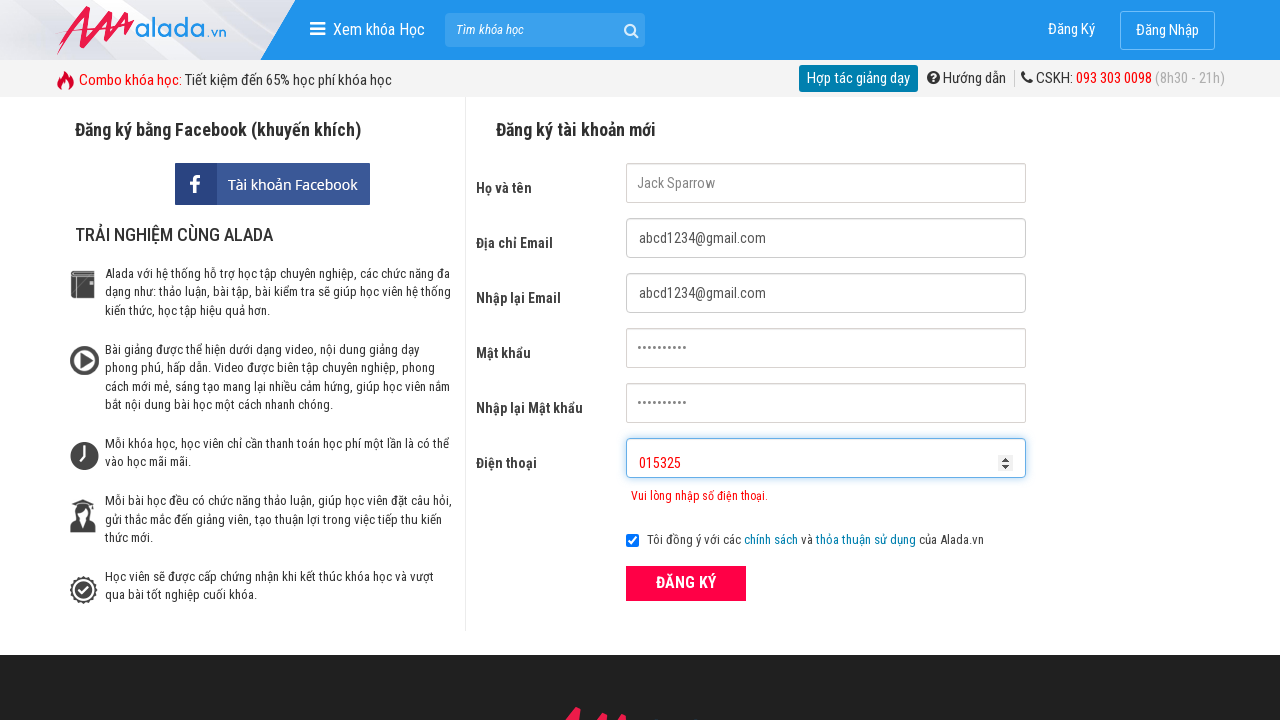

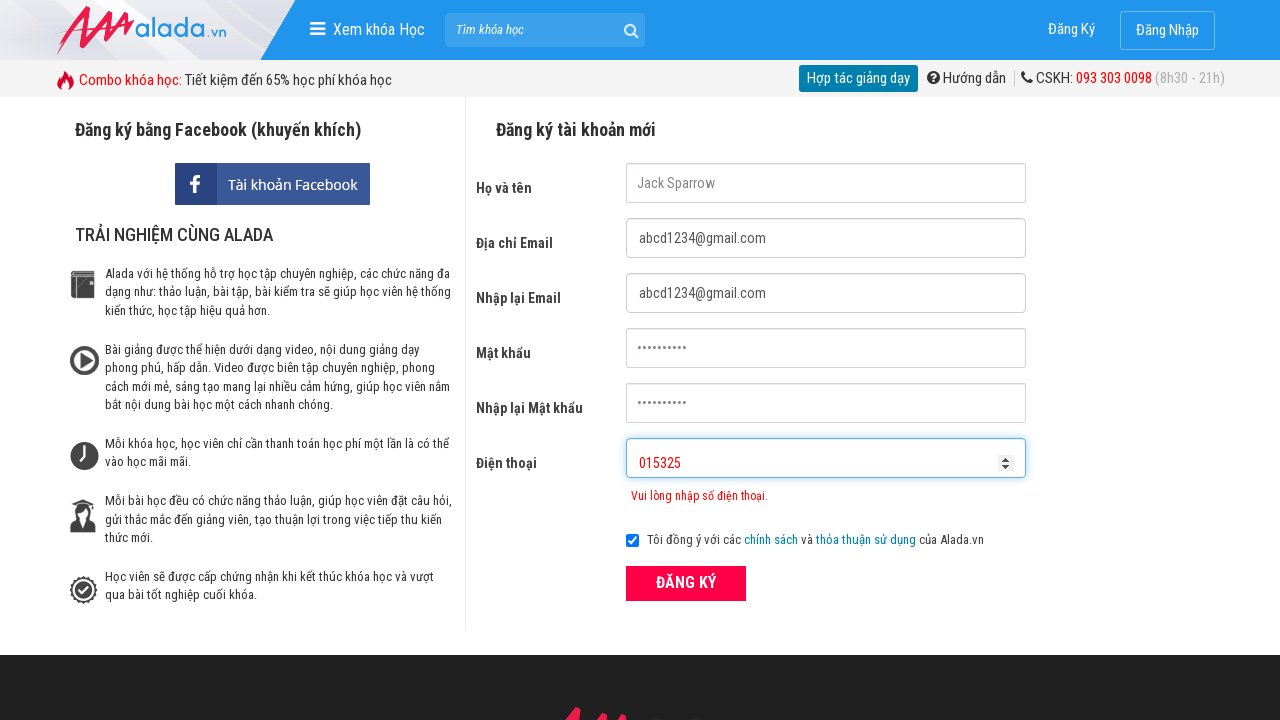